Tests a text box form by filling in username, email, current address, and permanent address fields, then scrolls down and clicks the submit button.

Starting URL: https://demoqa.com/text-box

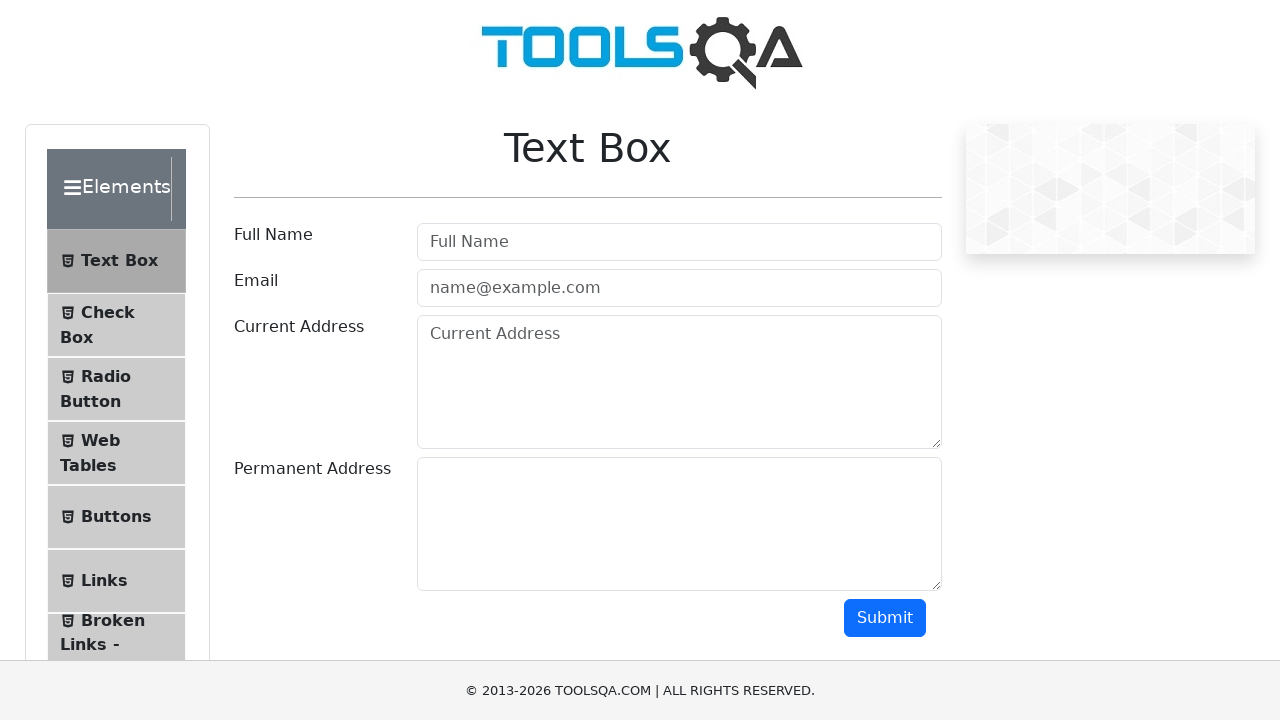

Filled username field with 'John' on #userName
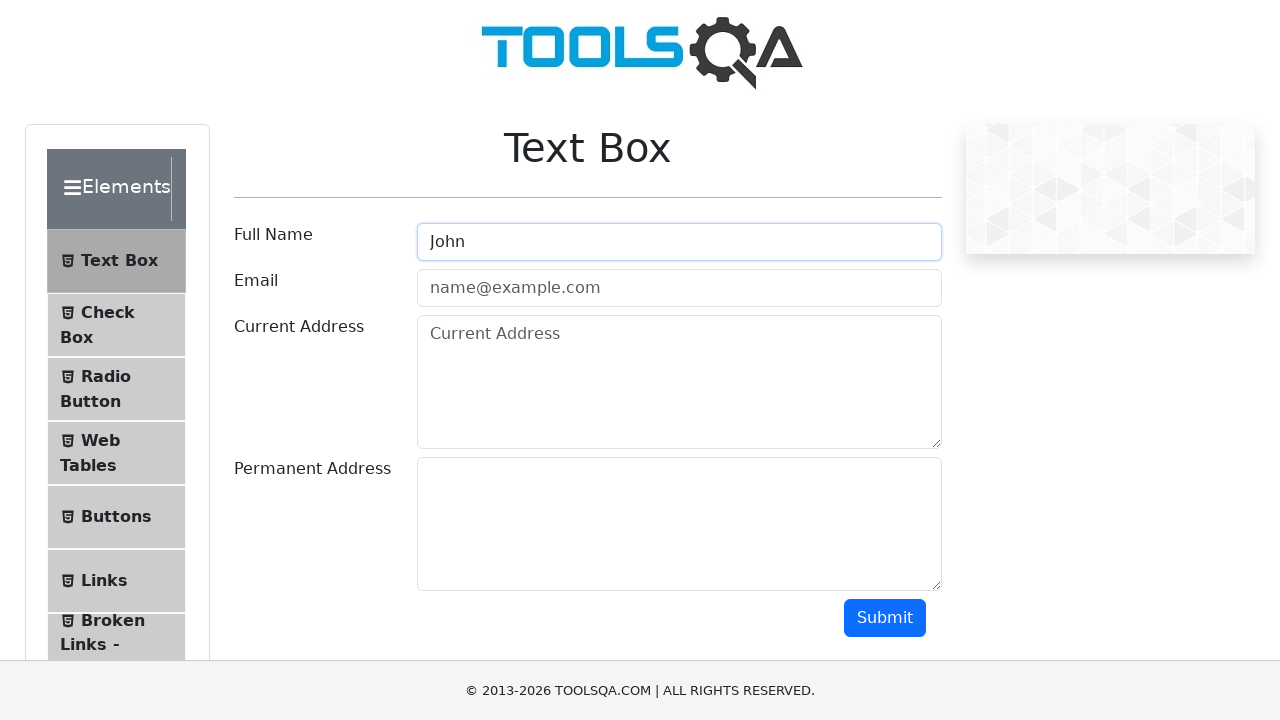

Filled email field with 'john@gmail.com' on #userEmail
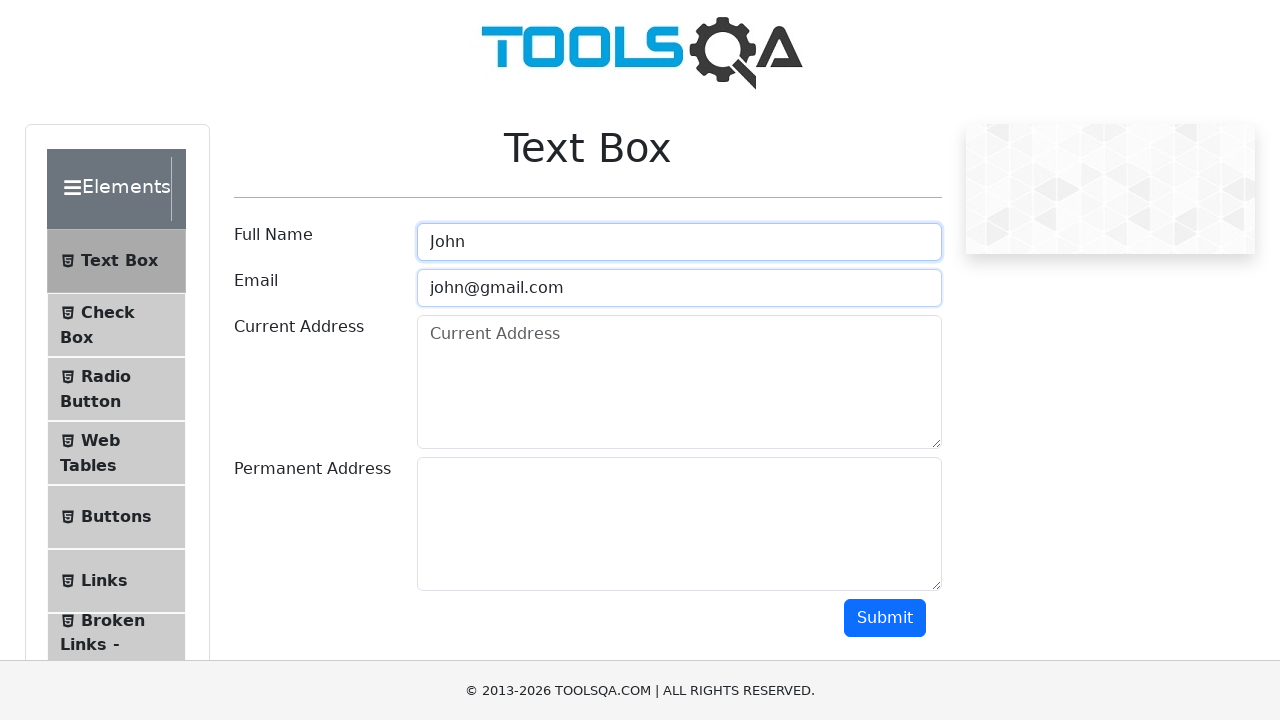

Filled current address field with 'WallStreet 555' on #currentAddress
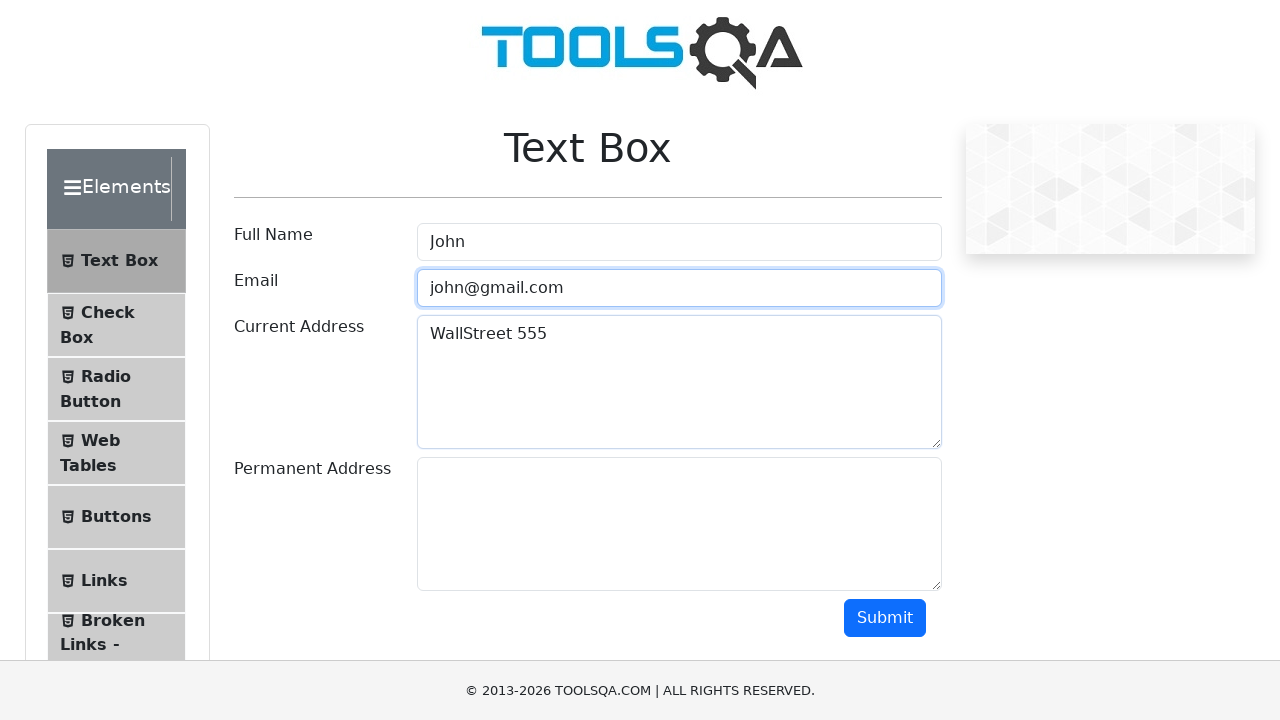

Filled permanent address field with 'Sovetskaya 123' on #permanentAddress
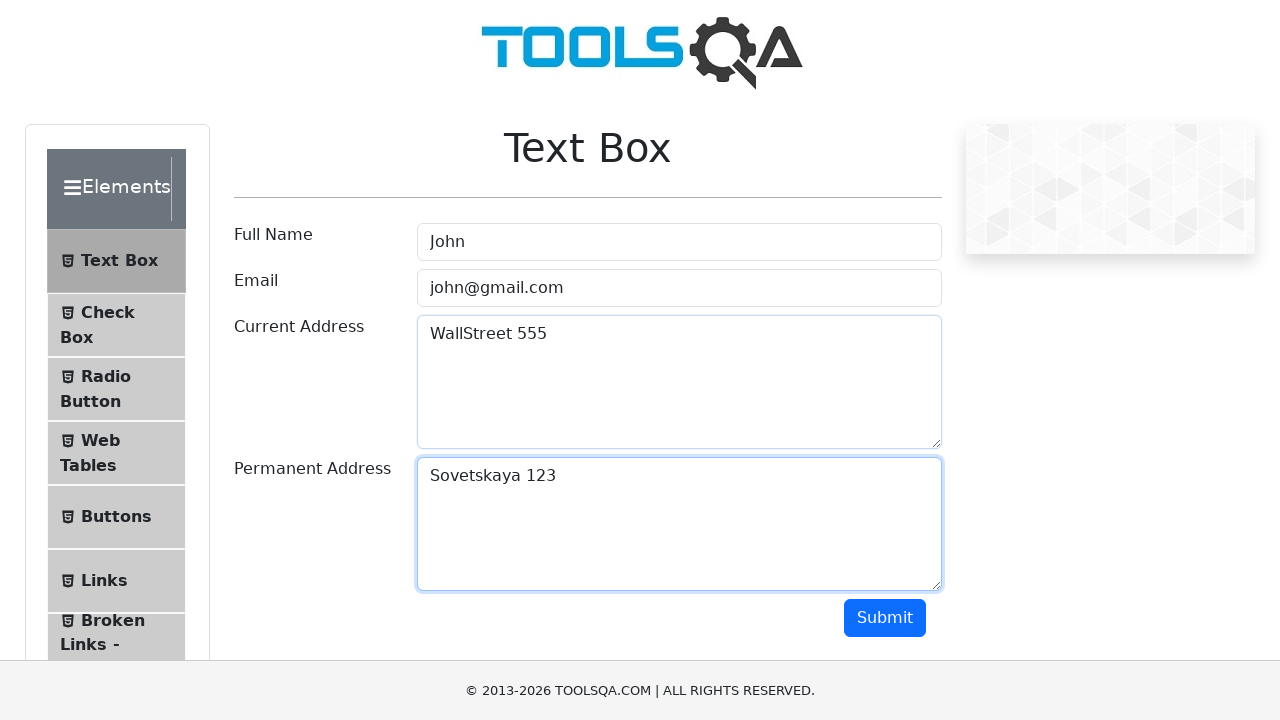

Scrolled down 600 pixels to reveal submit button
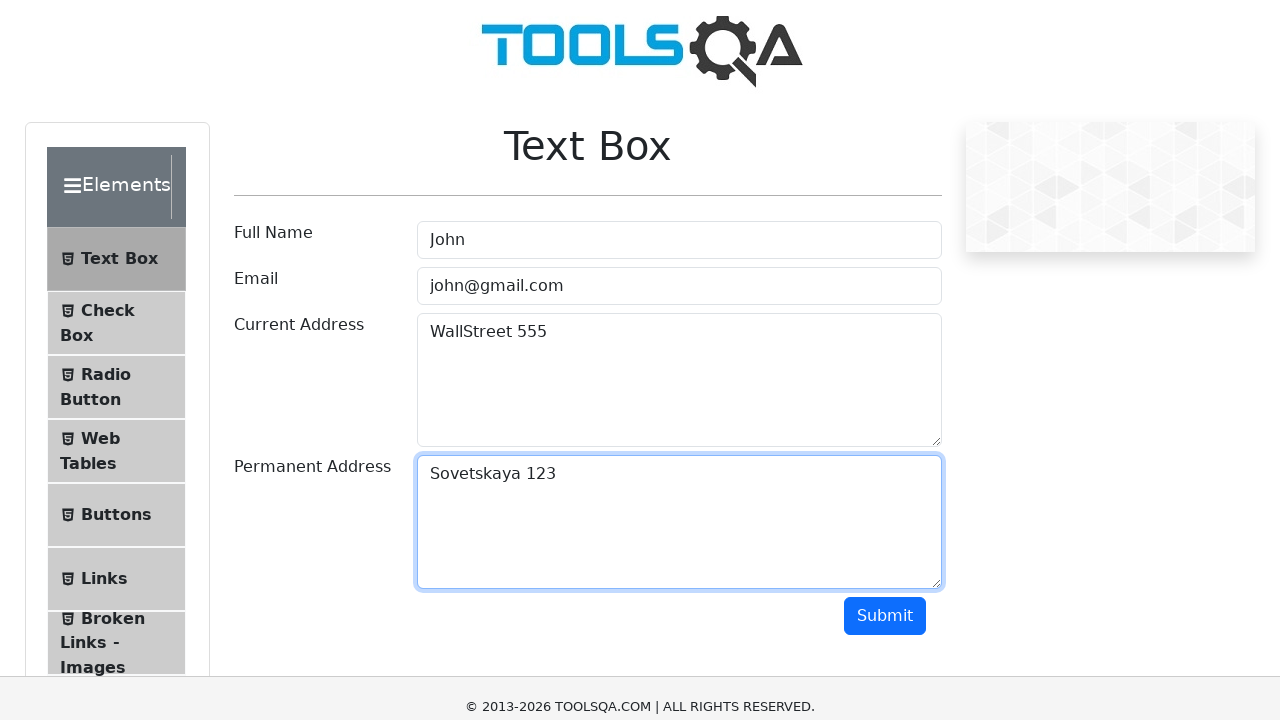

Clicked submit button at (885, 18) on .btn-primary
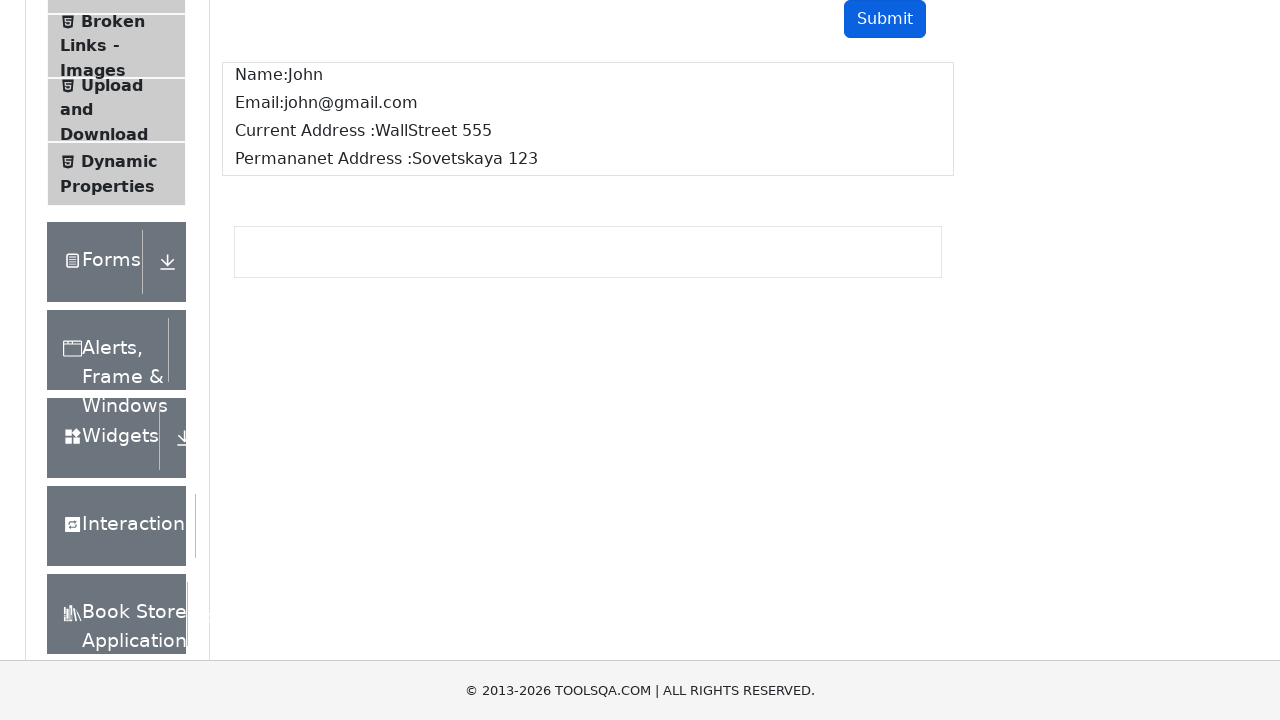

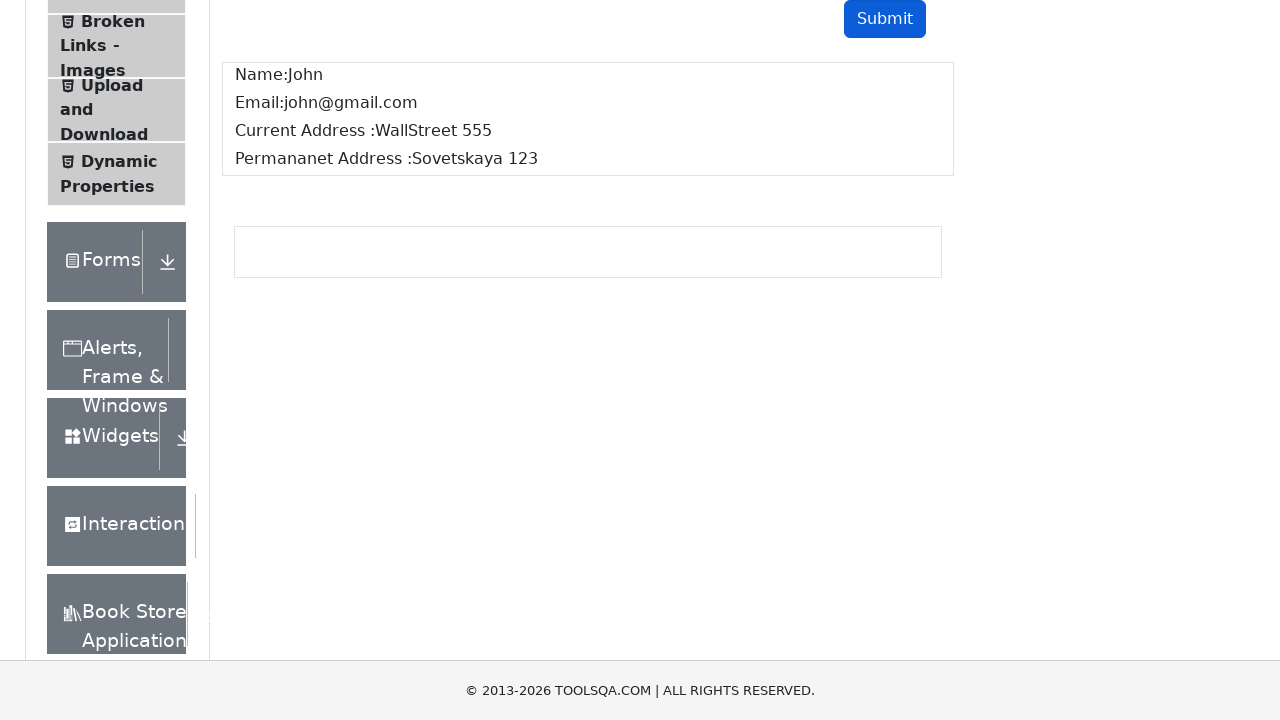